Navigates to the RedBus travel booking website homepage and waits for the page to load

Starting URL: https://www.redbus.in/

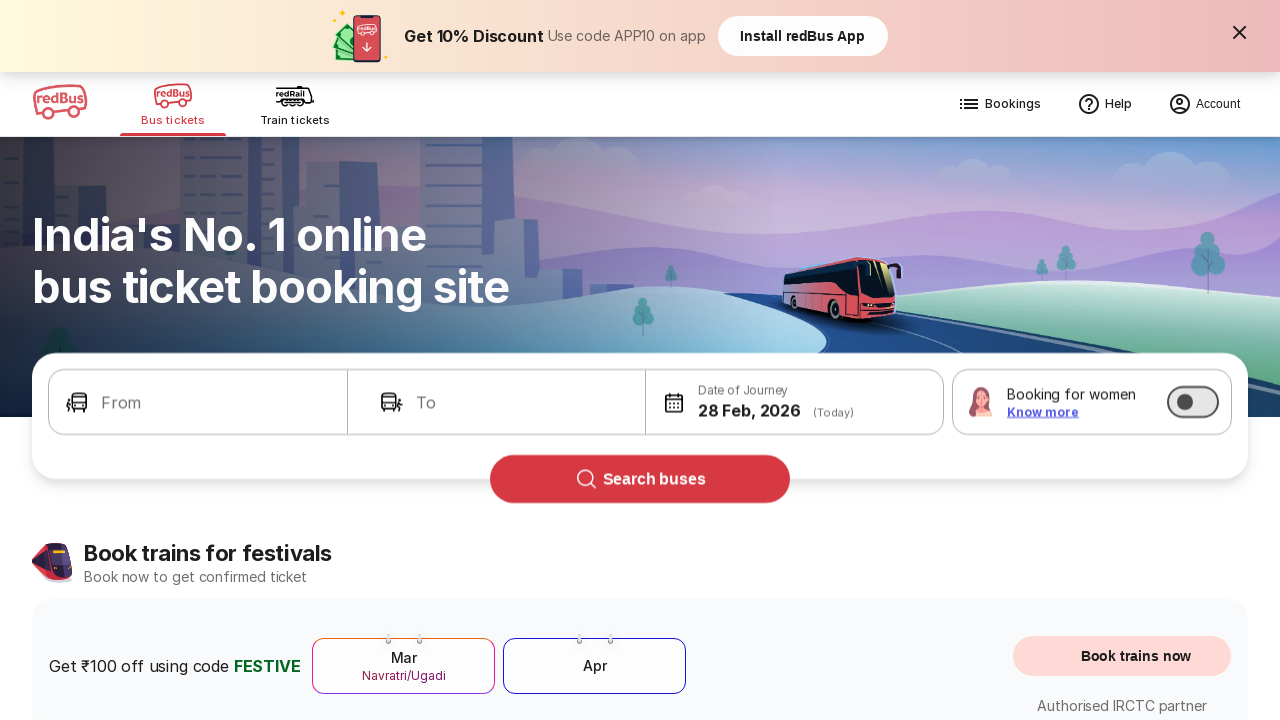

Navigated to RedBus homepage at https://www.redbus.in/
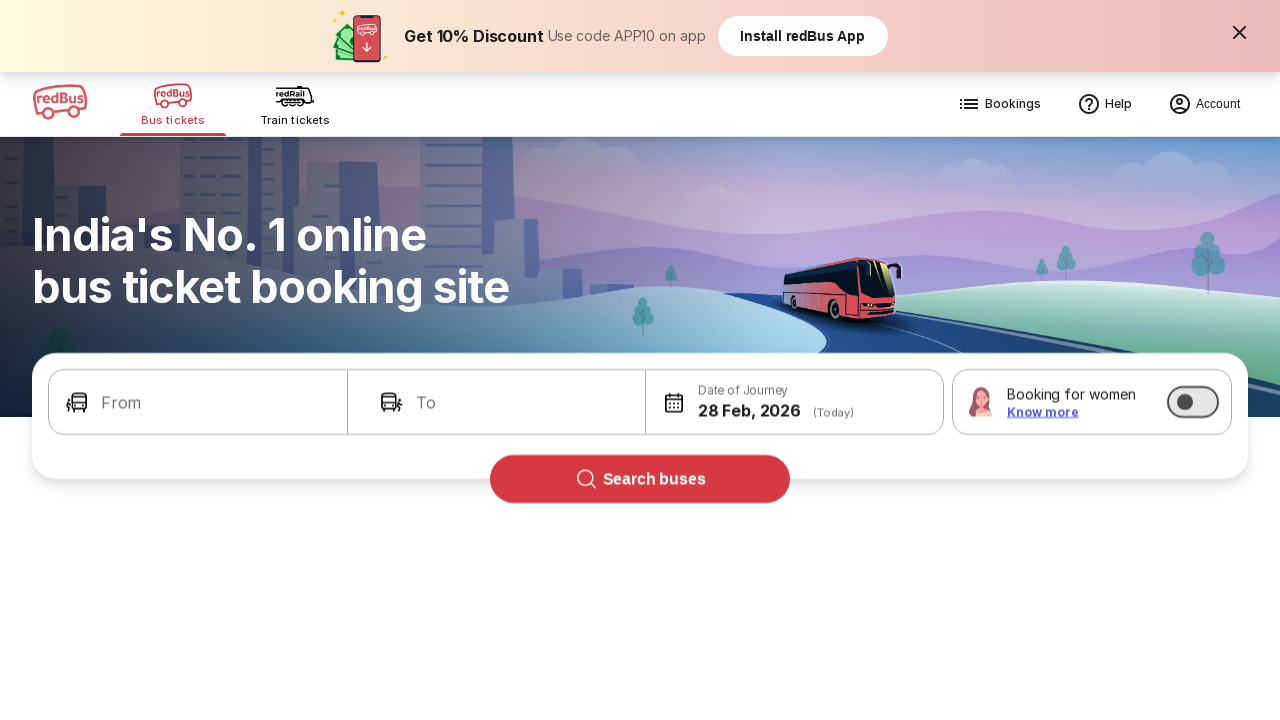

Page loaded - DOM content fully rendered
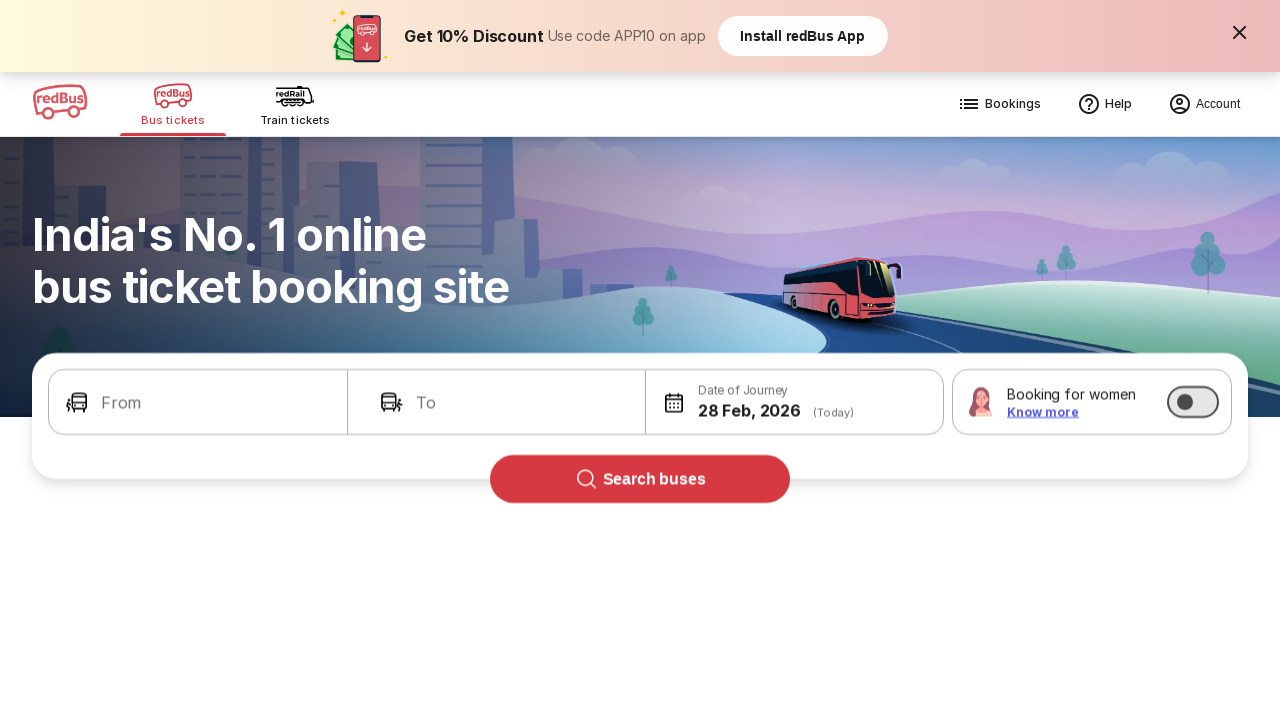

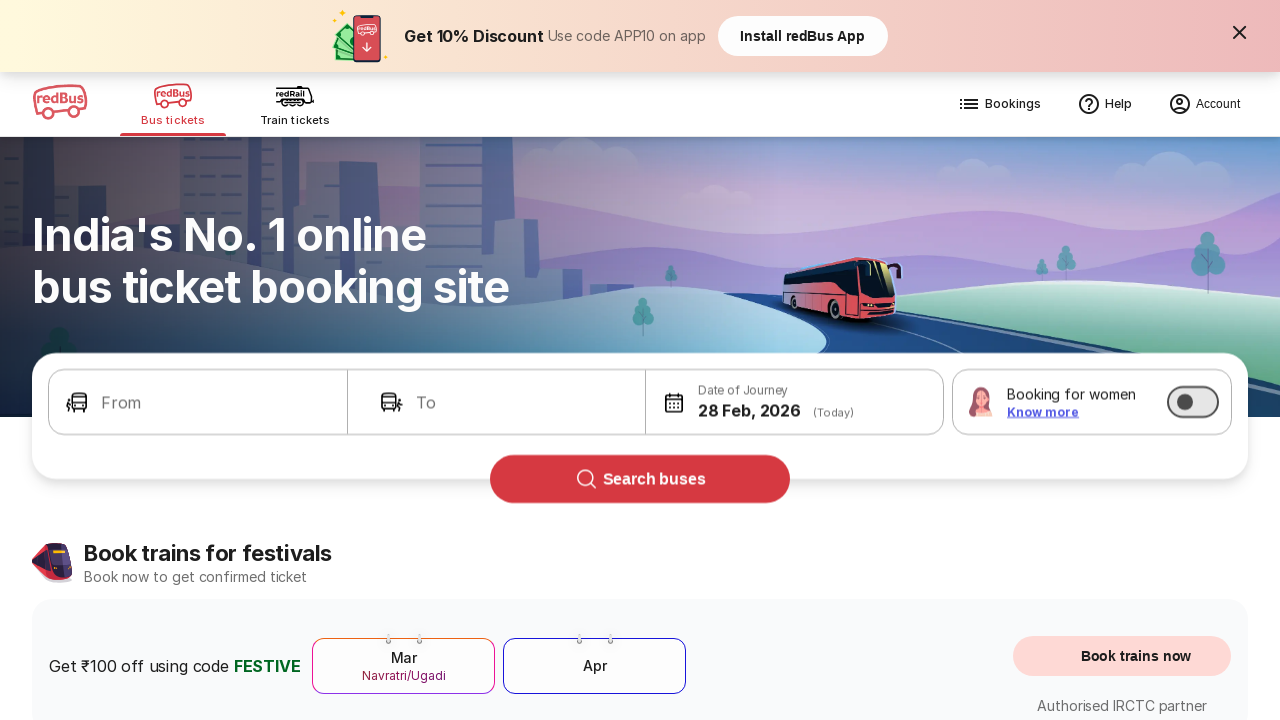